Tests MailChimp signup form password validation by entering different password patterns and verifying the validation messages

Starting URL: https://login.mailchimp.com/signup/

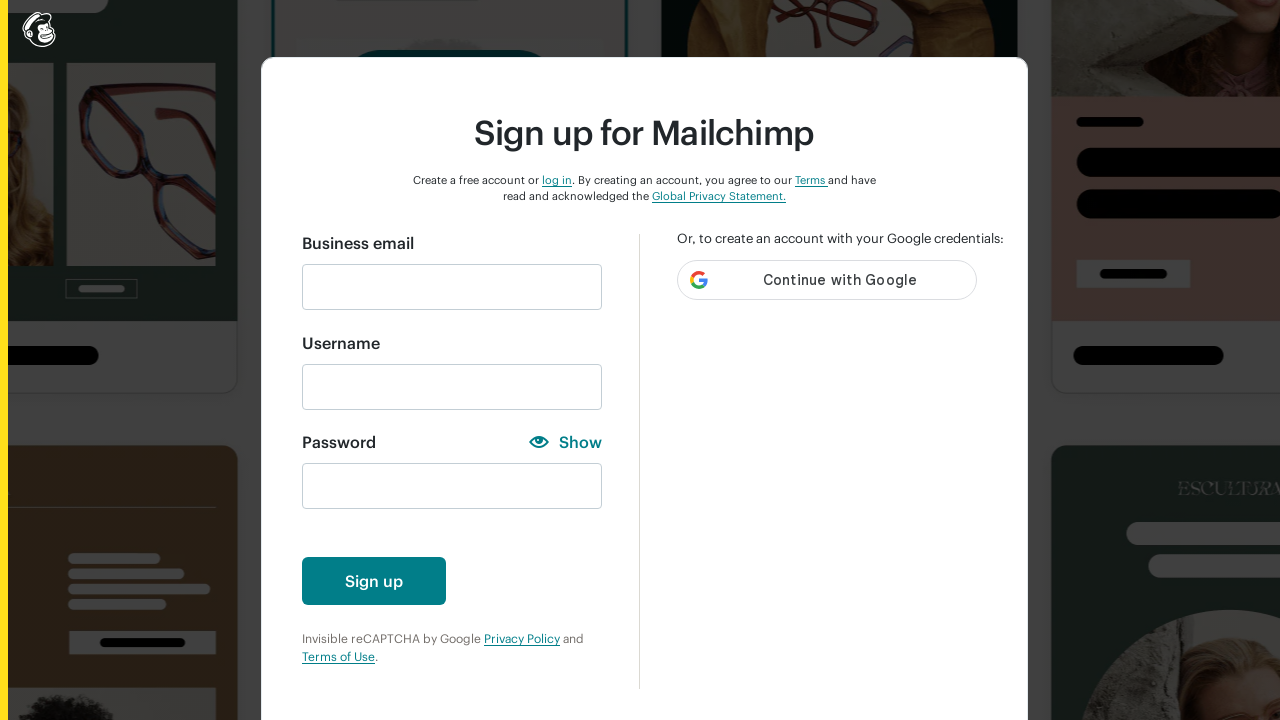

Filled email field with 'sam@gmail.com' on input#email
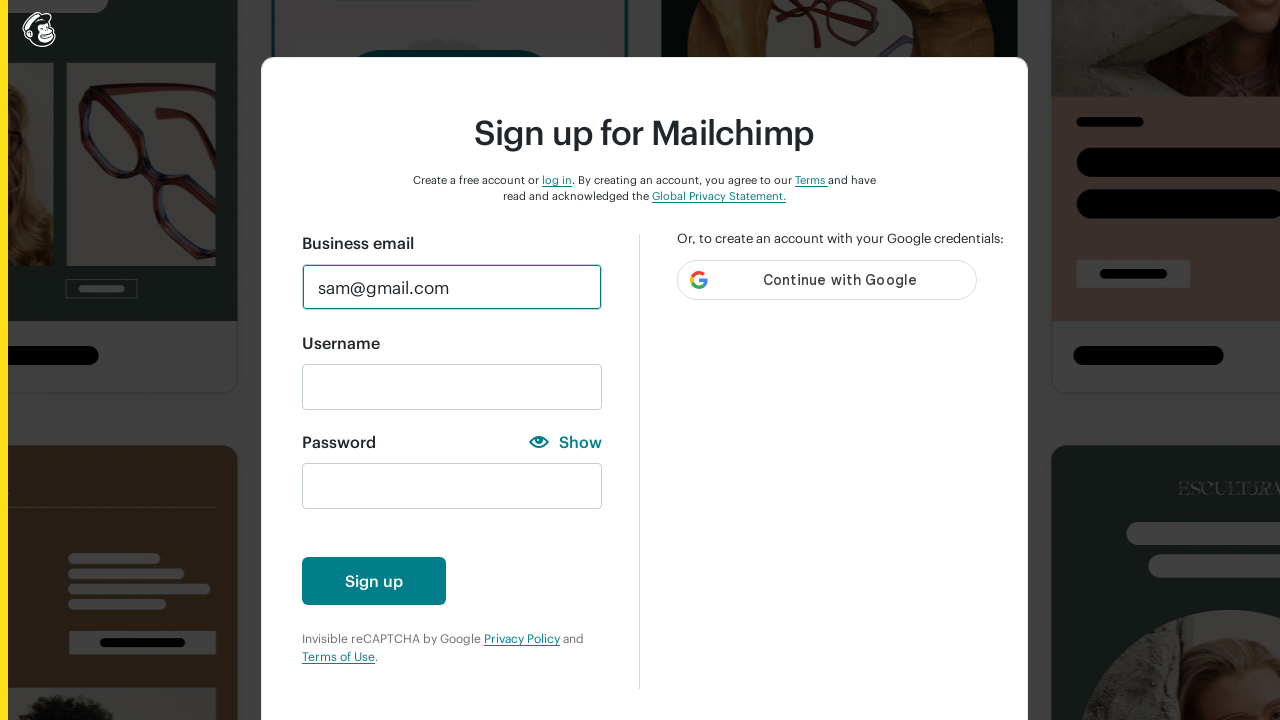

Entered numeric password '12345' on input#new_password
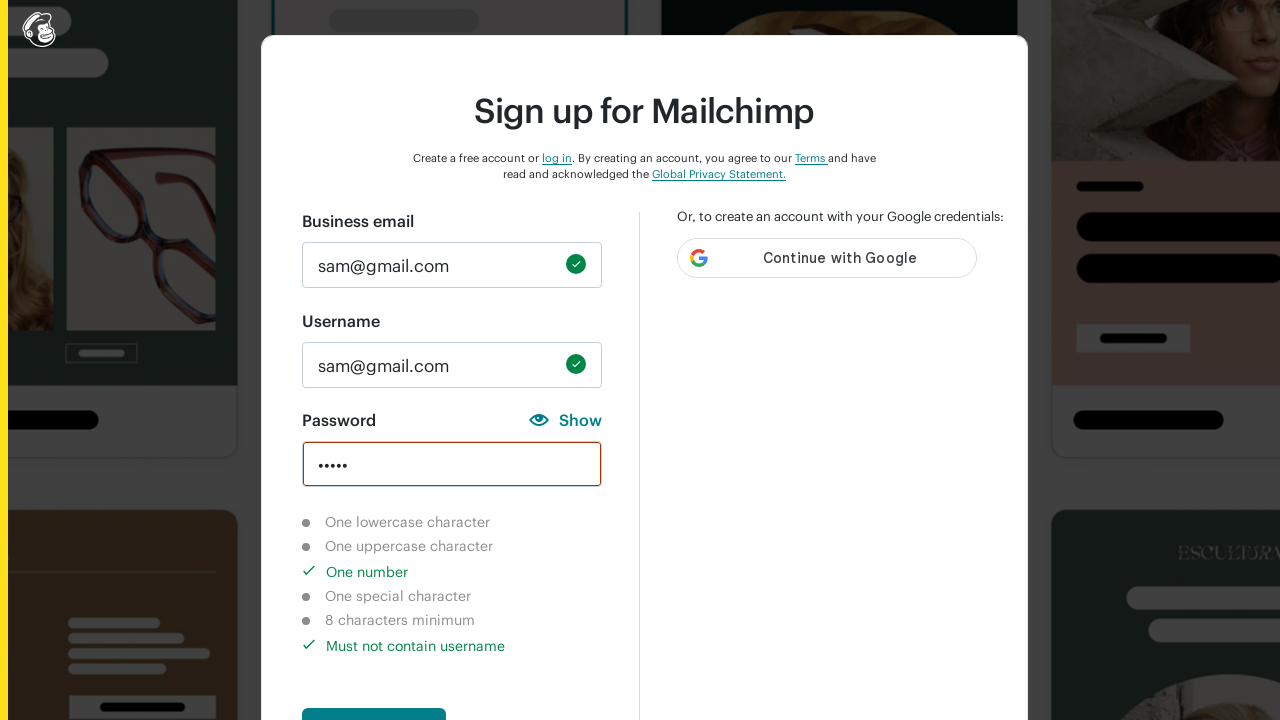

Verified lowercase char indicator shows not completed
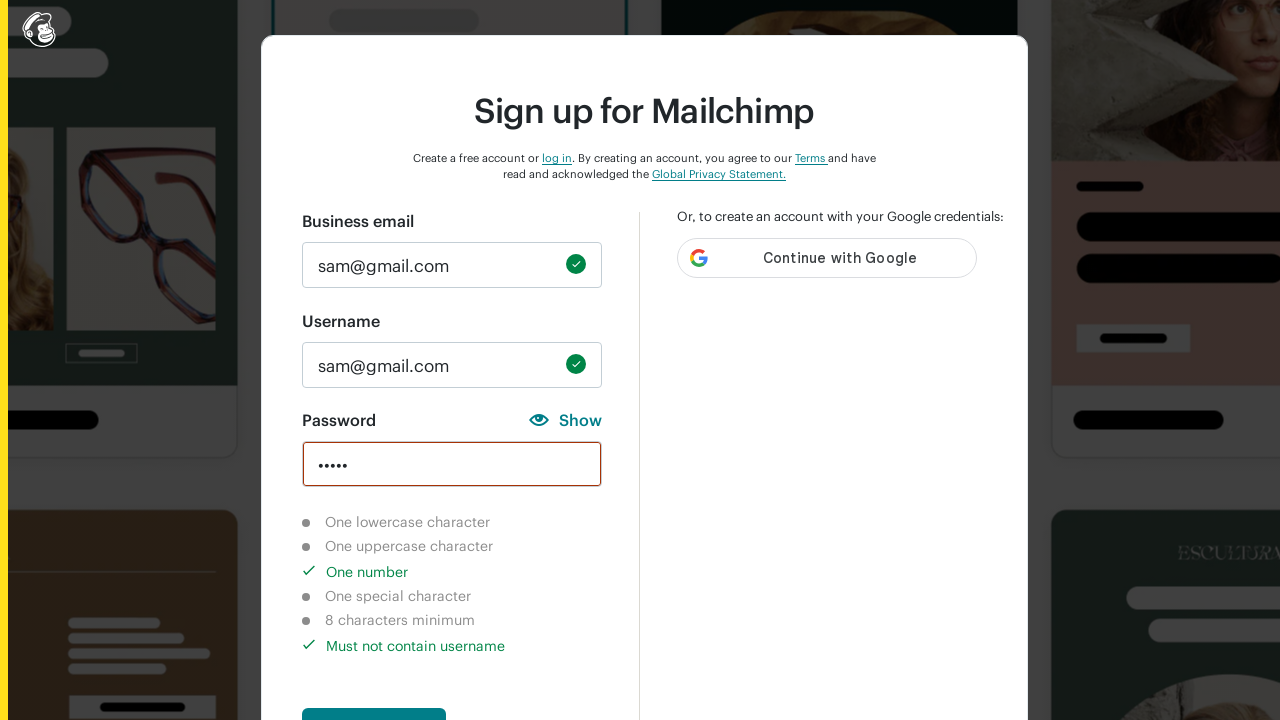

Verified uppercase char indicator shows not completed
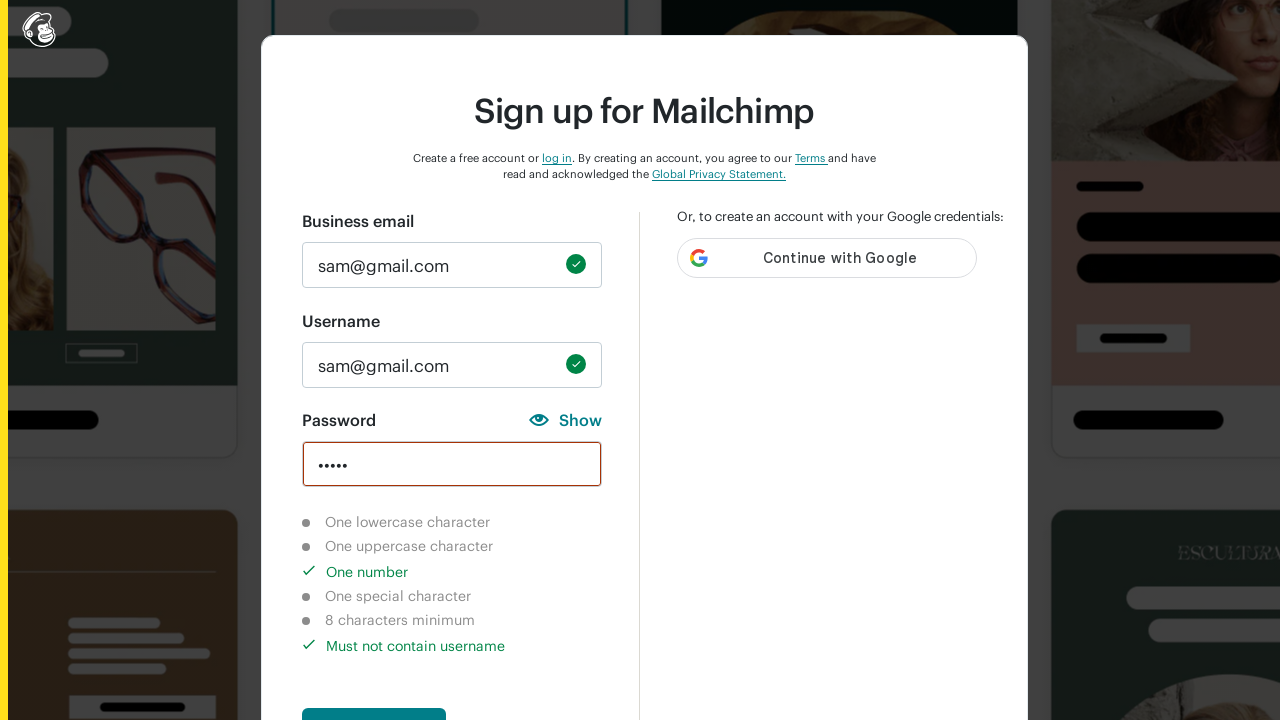

Verified number char indicator shows completed
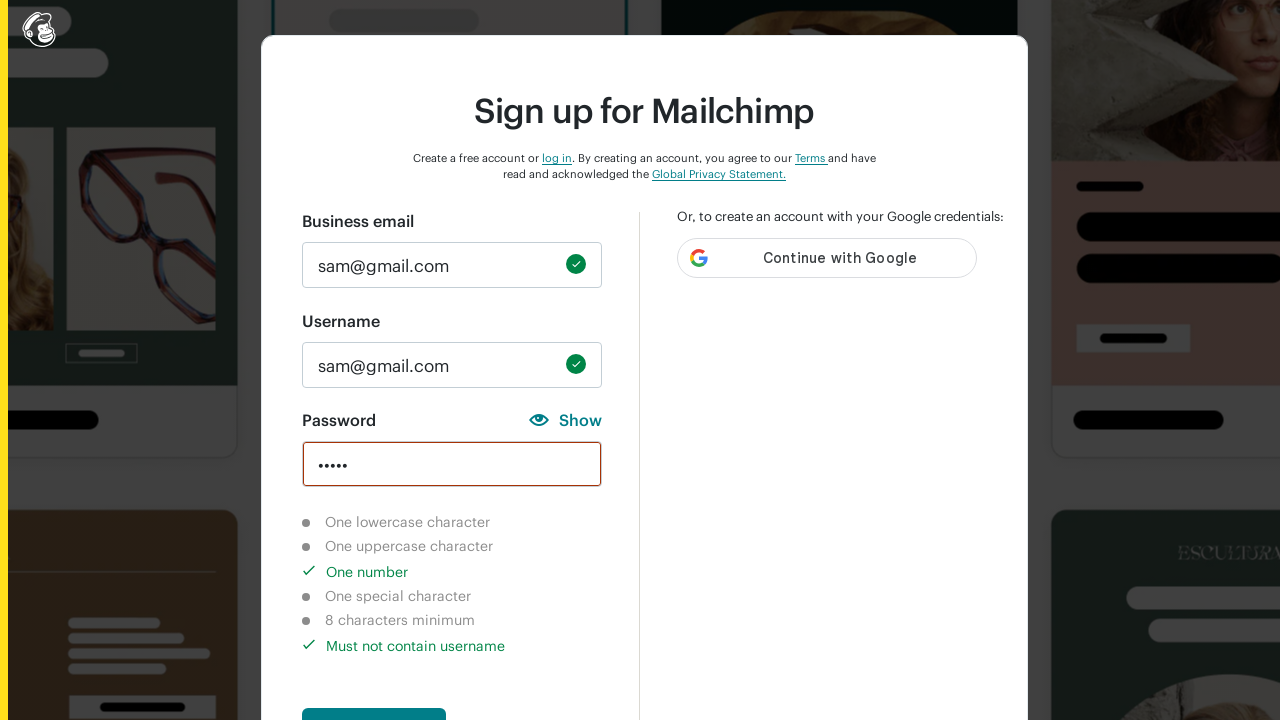

Verified special char indicator shows not completed
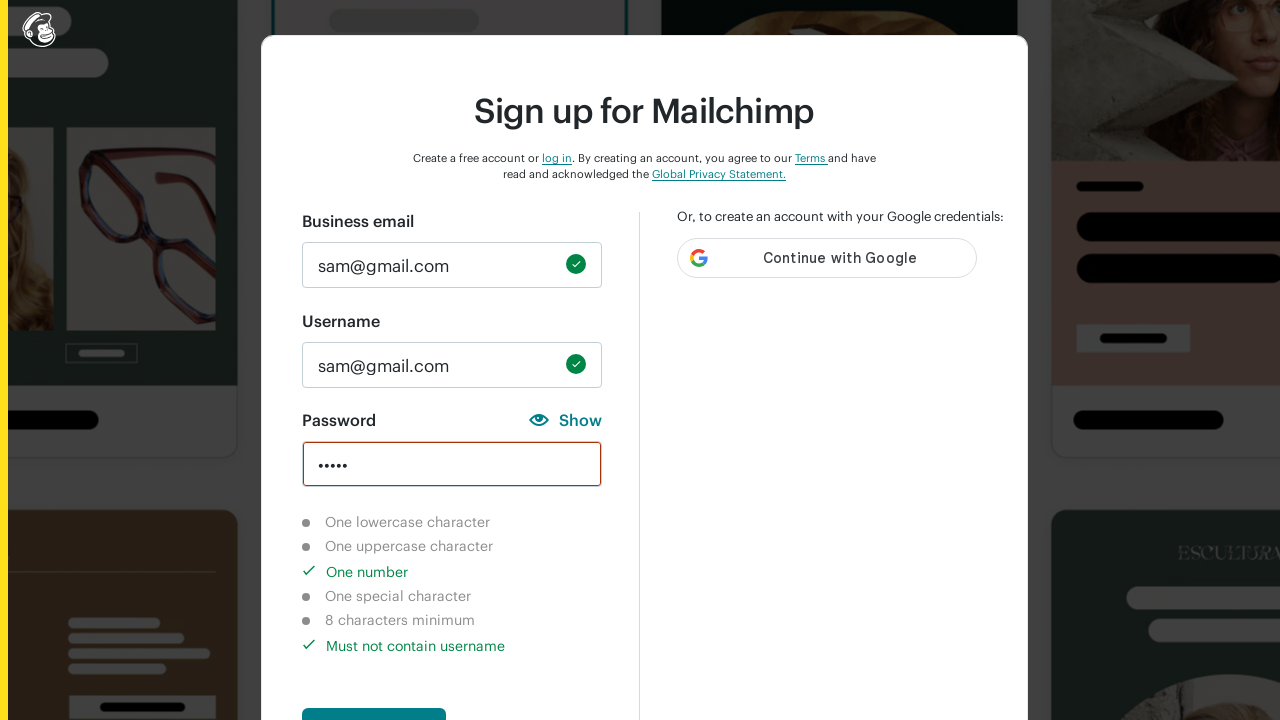

Verified 8-char indicator shows not completed
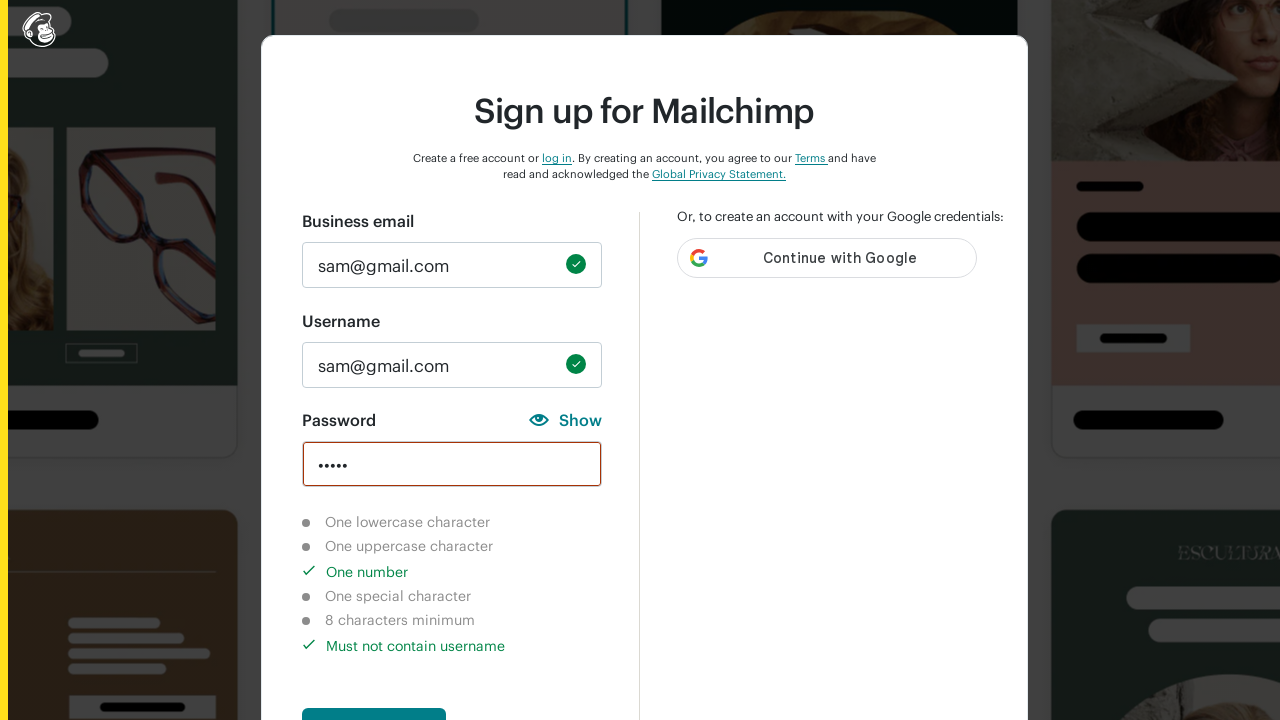

Verified username check indicator shows completed
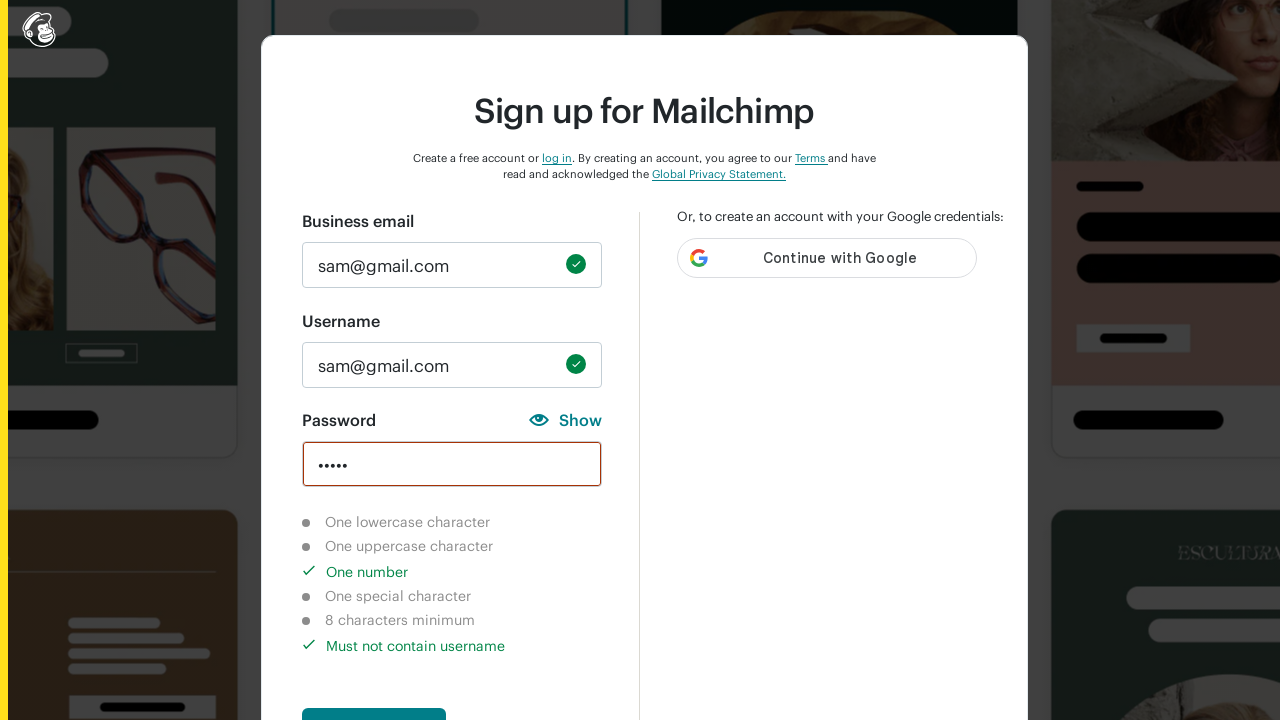

Cleared password field on input#new_password
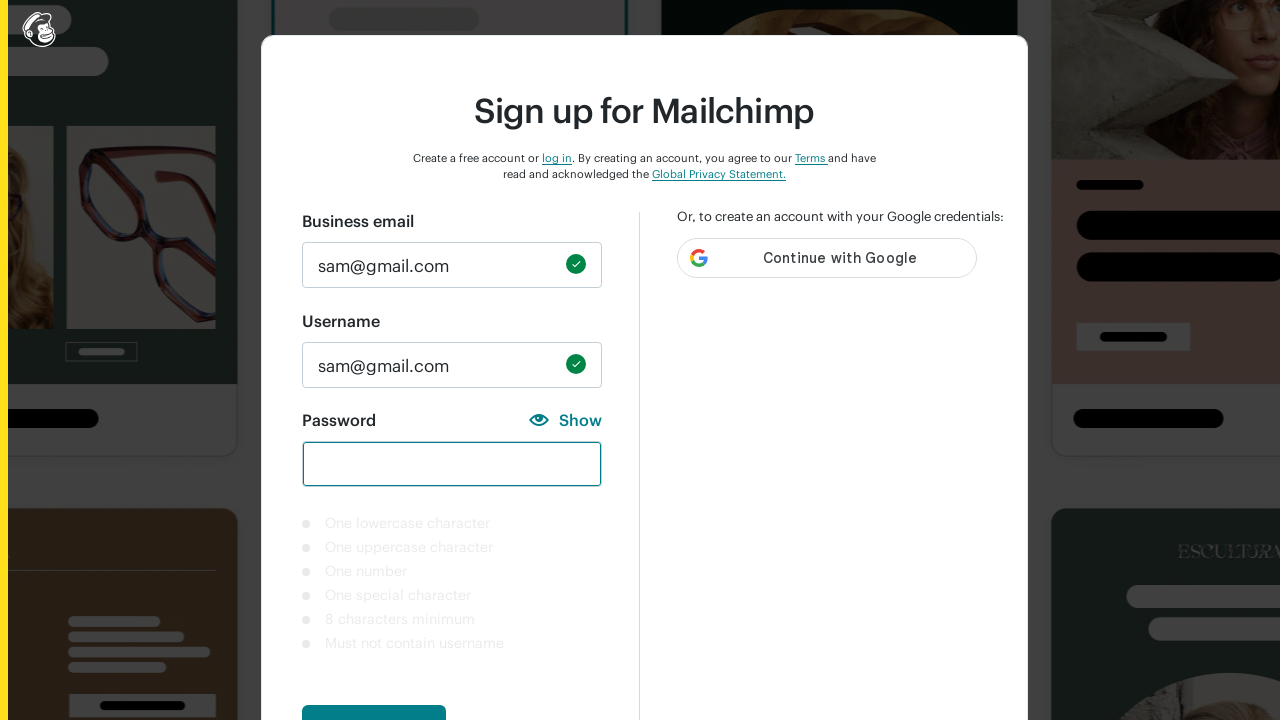

Entered lowercase password 'abcdf' on input#new_password
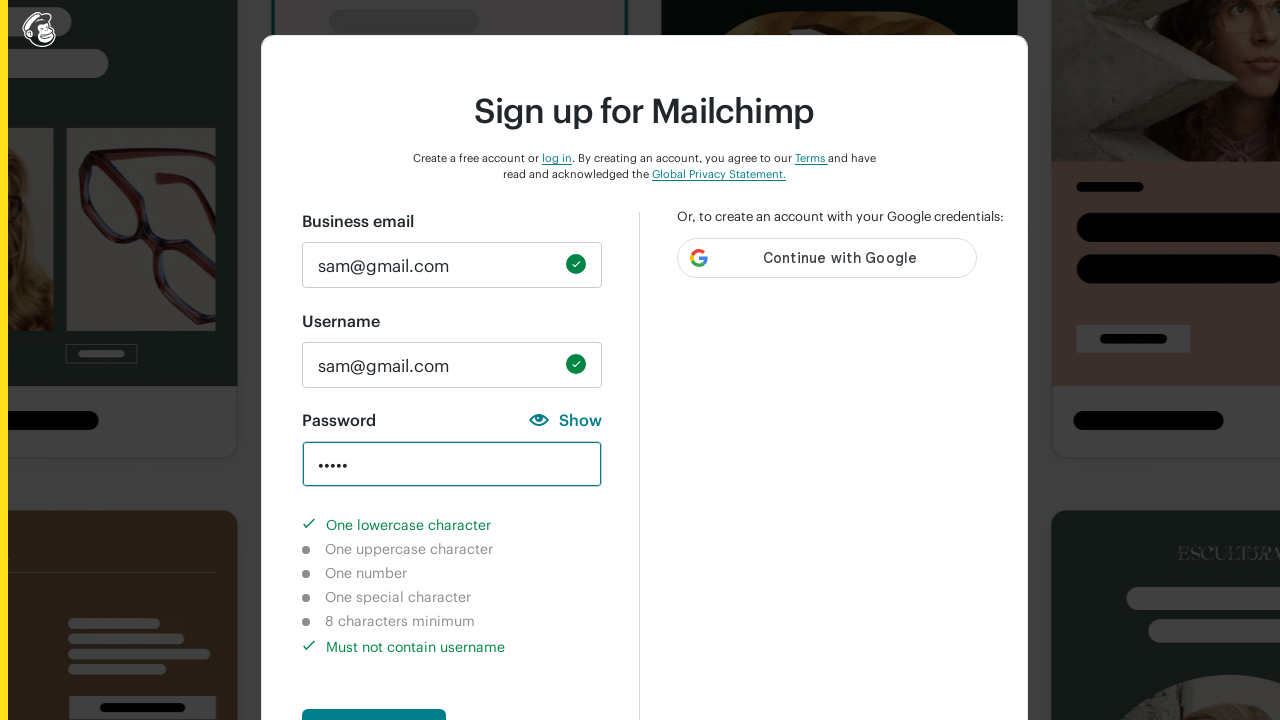

Verified lowercase char indicator shows completed
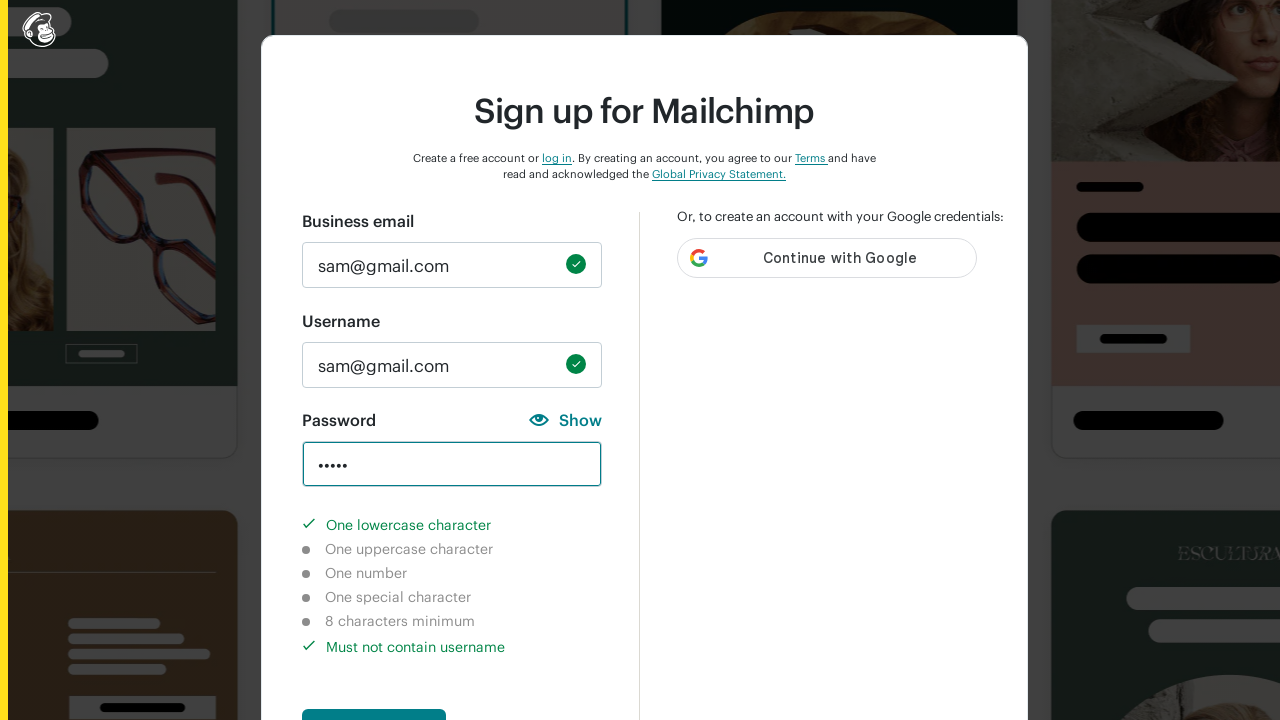

Verified uppercase char indicator shows not completed
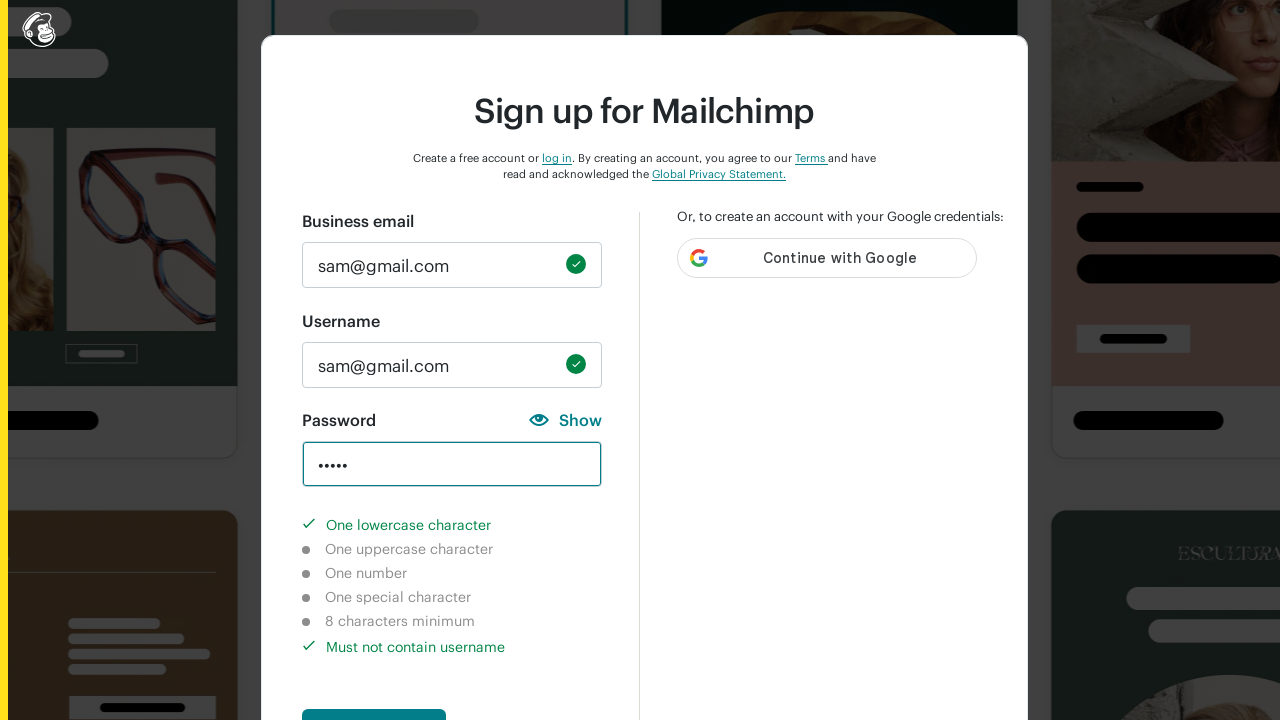

Verified number char indicator shows not completed
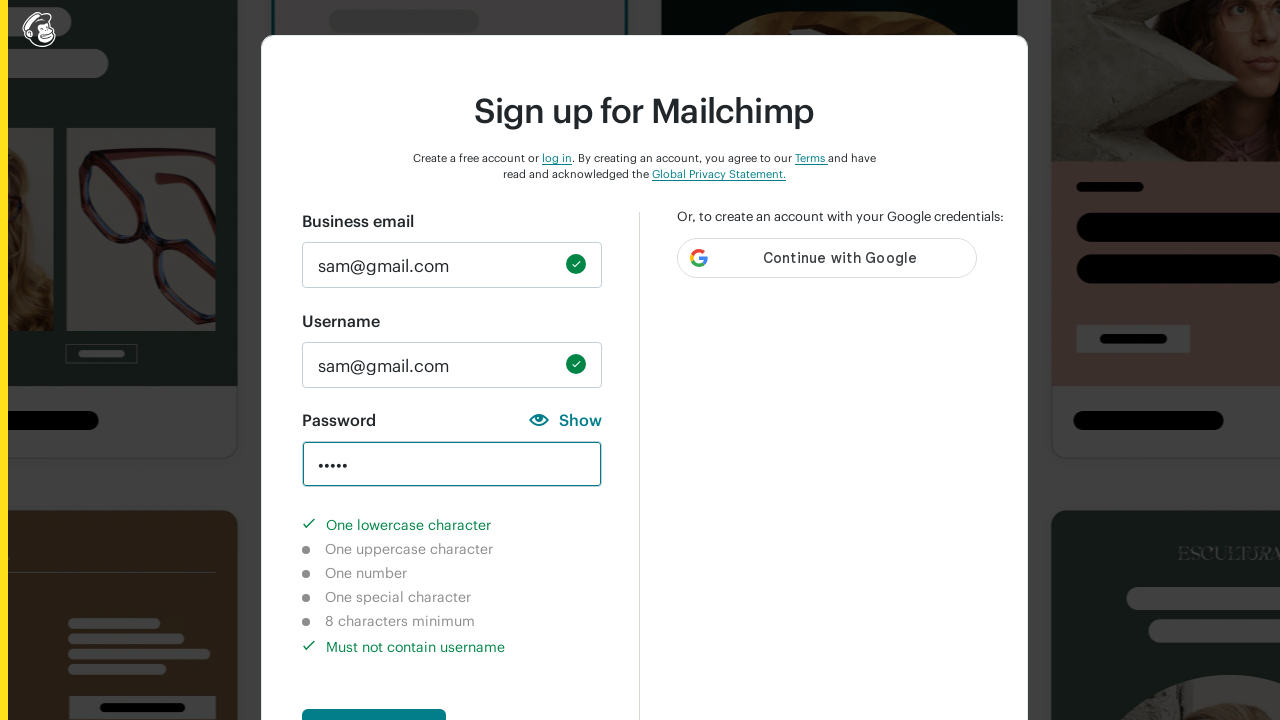

Verified special char indicator shows not completed
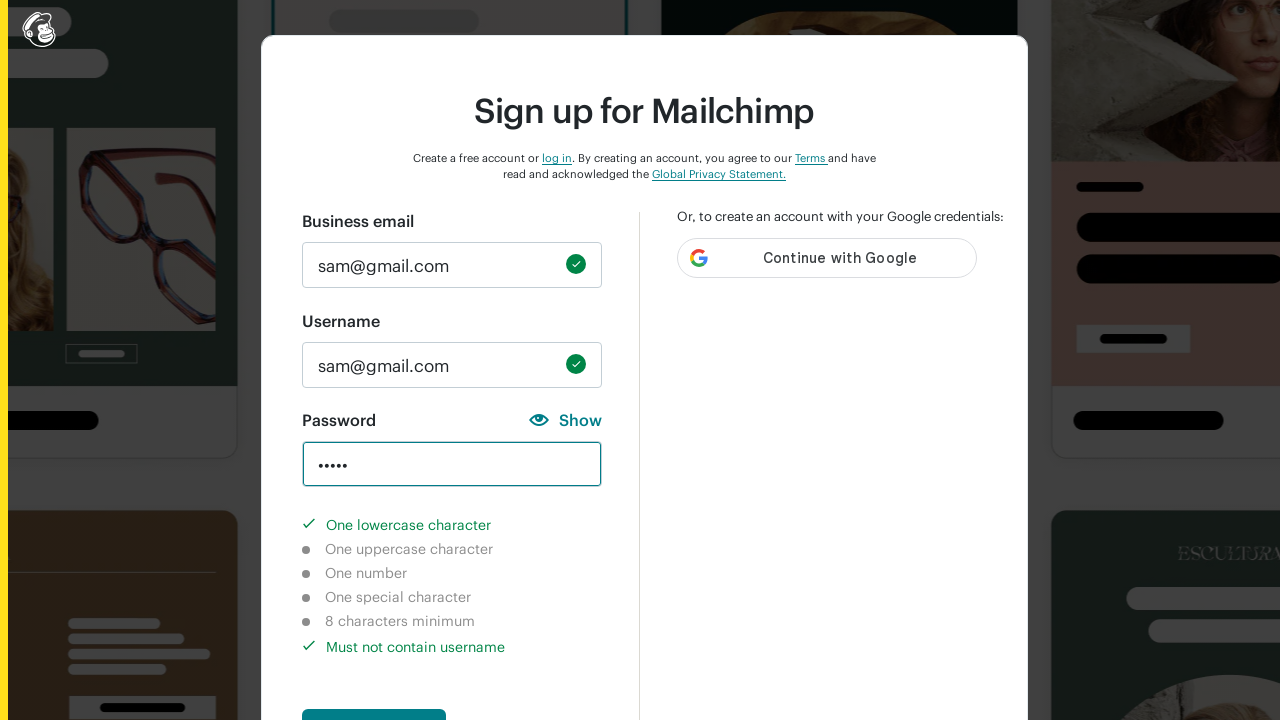

Verified 8-char indicator shows not completed
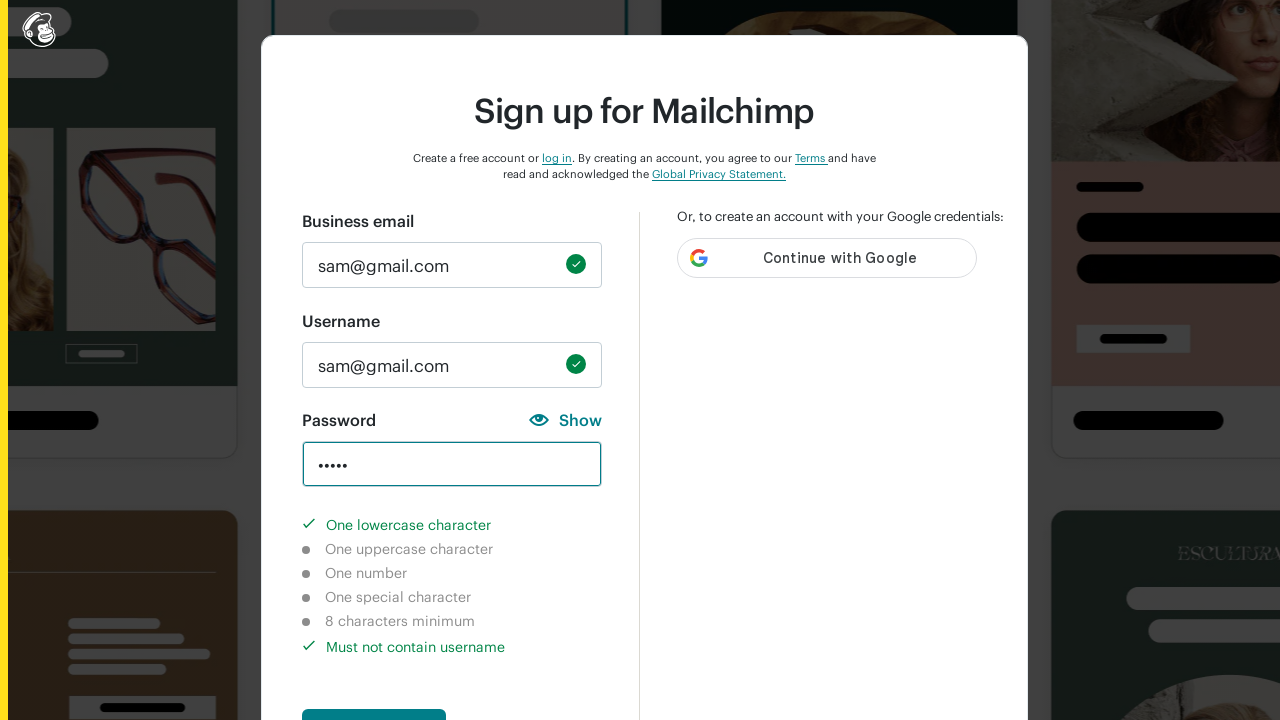

Verified username check indicator shows completed
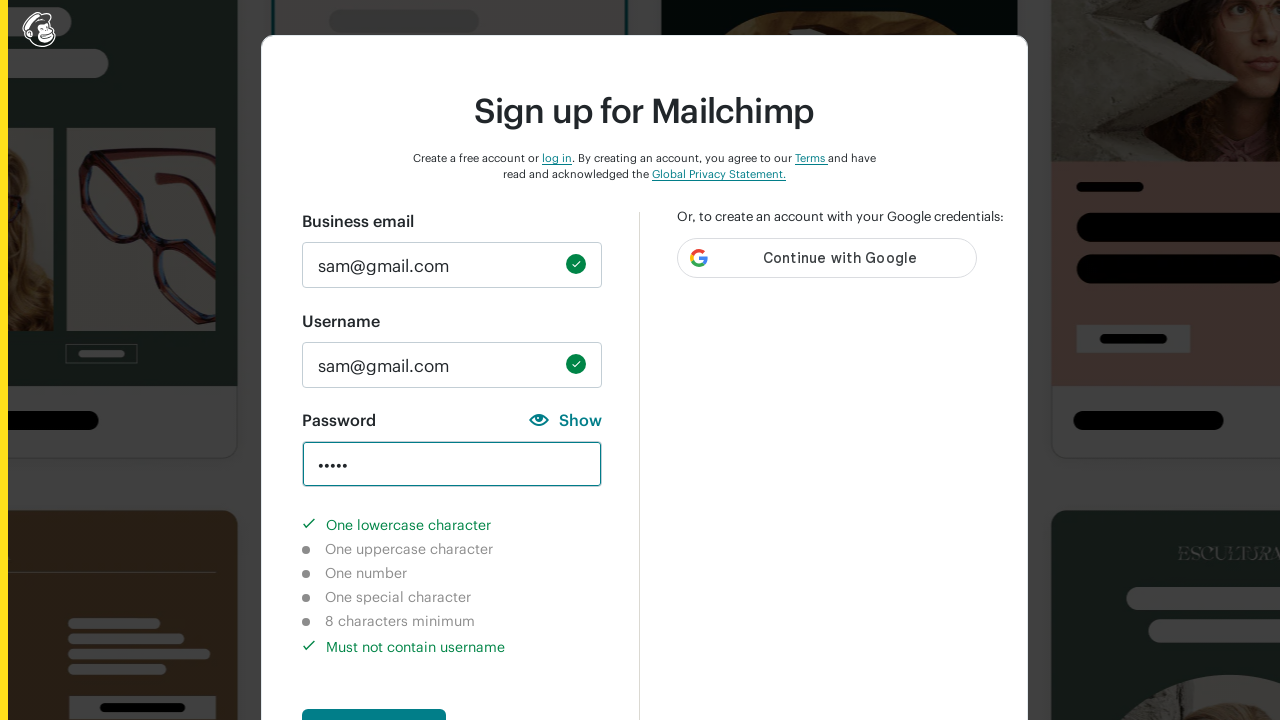

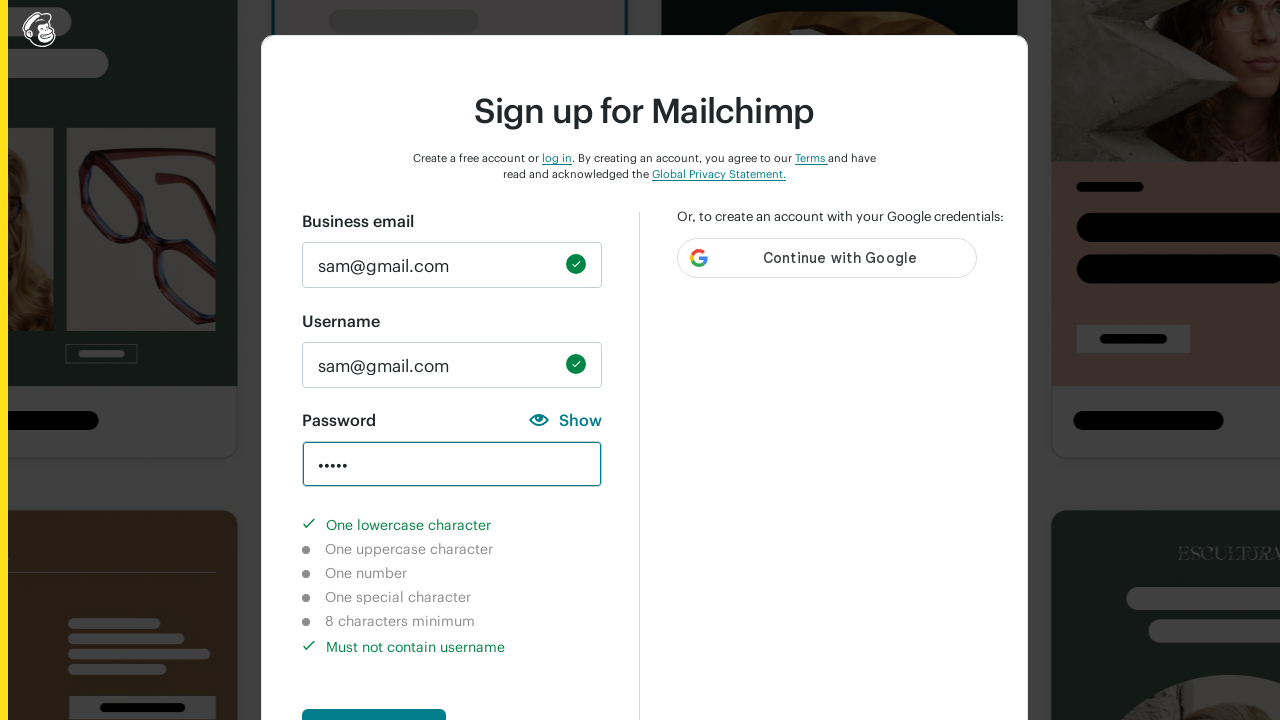